Navigates to YouTube homepage and verifies that multiple anchor elements are present on the page

Starting URL: https://www.youtube.com/

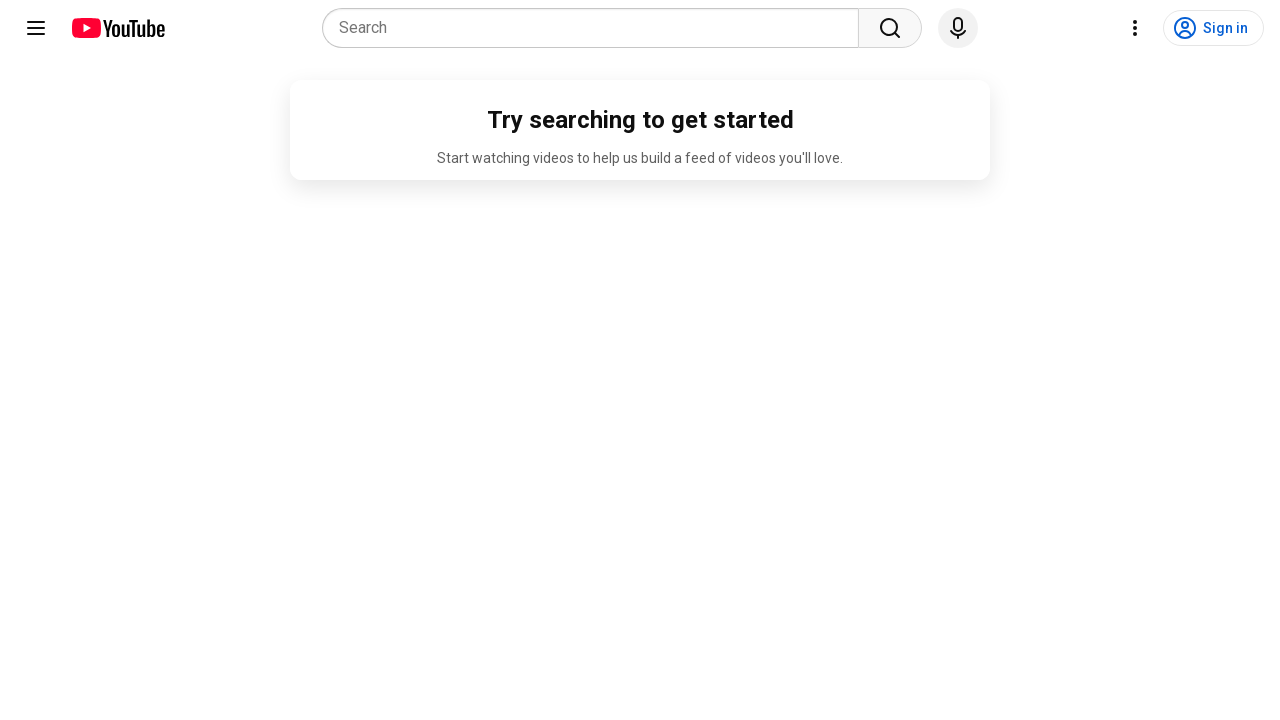

Navigated to YouTube homepage
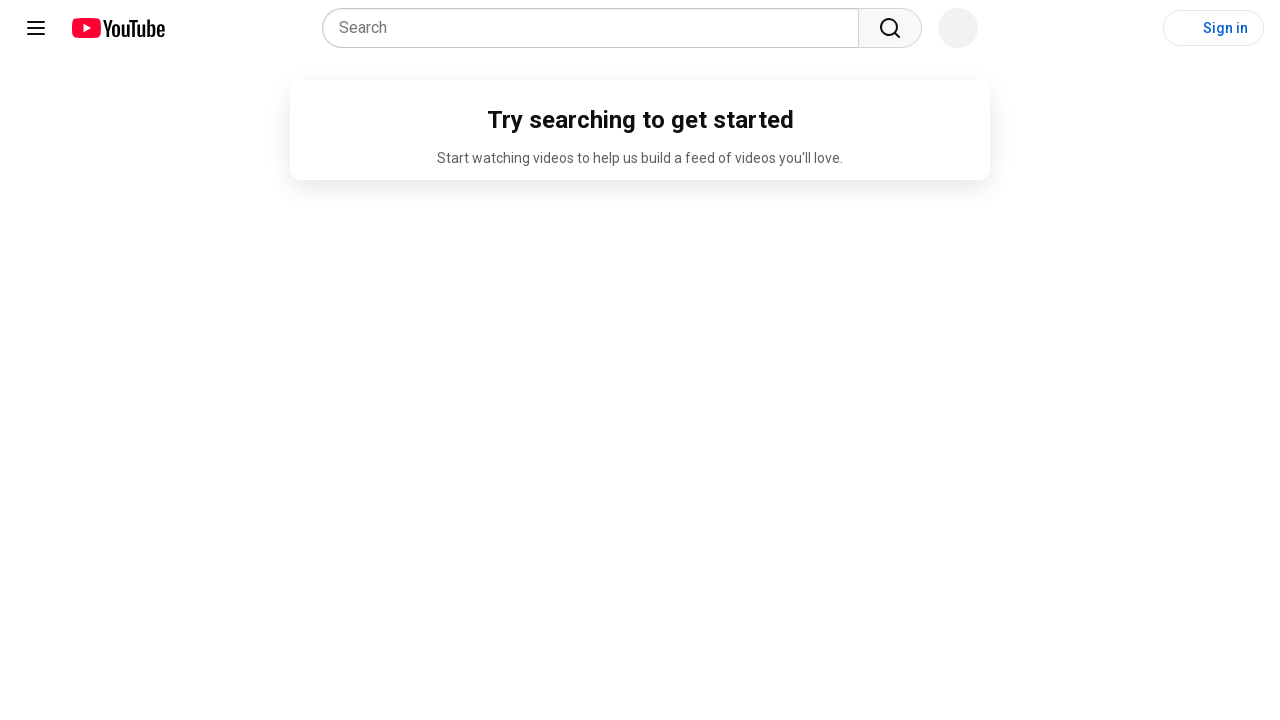

Retrieved all anchor elements from the page
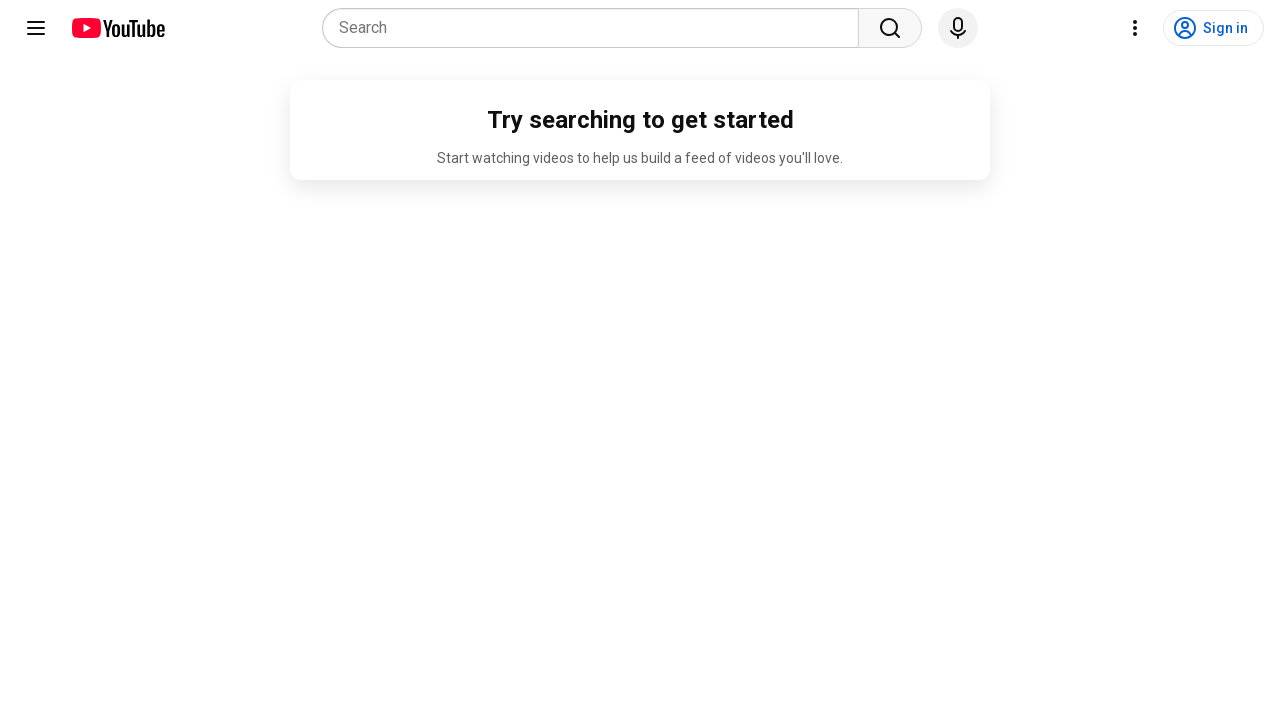

Verified that multiple anchor elements are present on the page
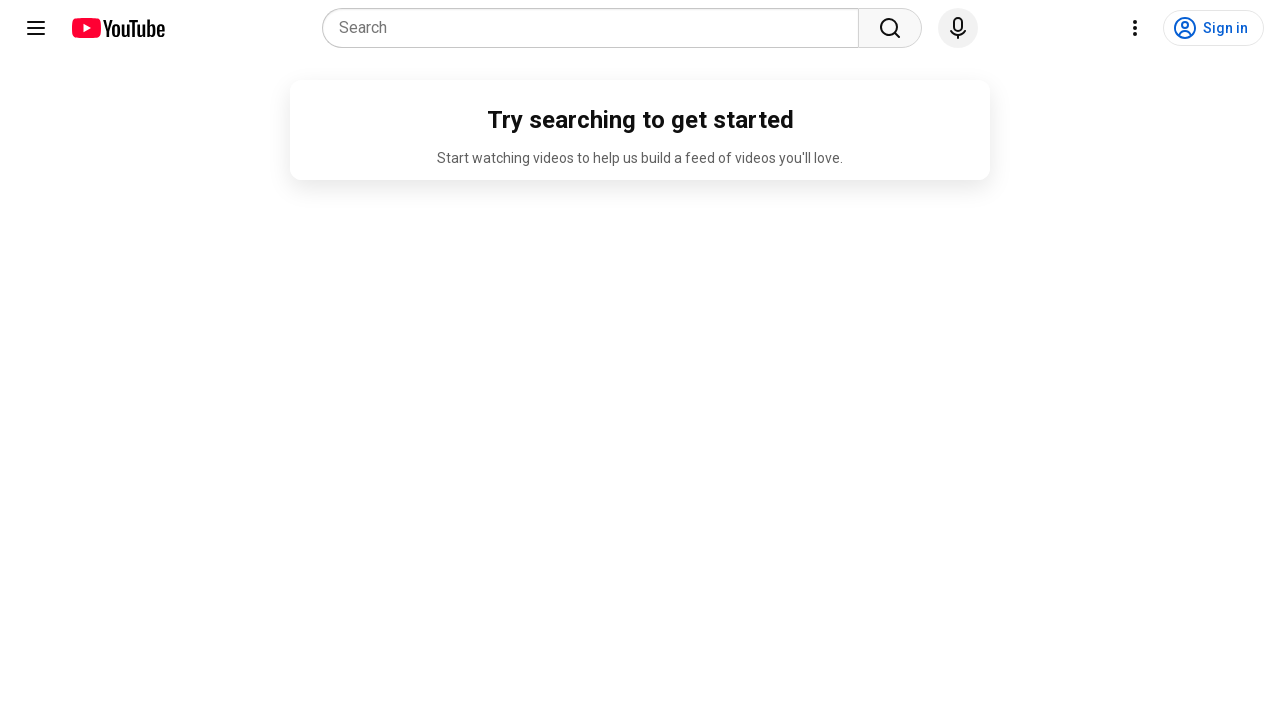

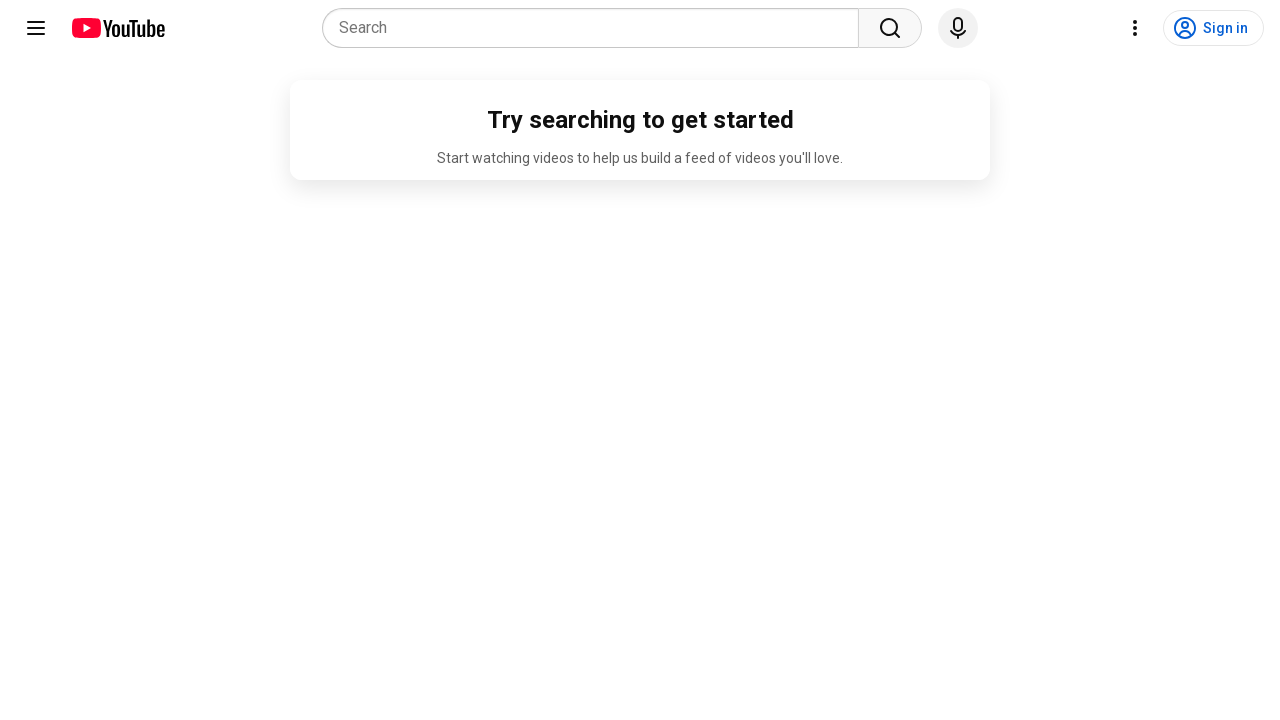